Verifies that the home page is visible by checking that a specific element is displayed on the page.

Starting URL: http://automationexercise.com

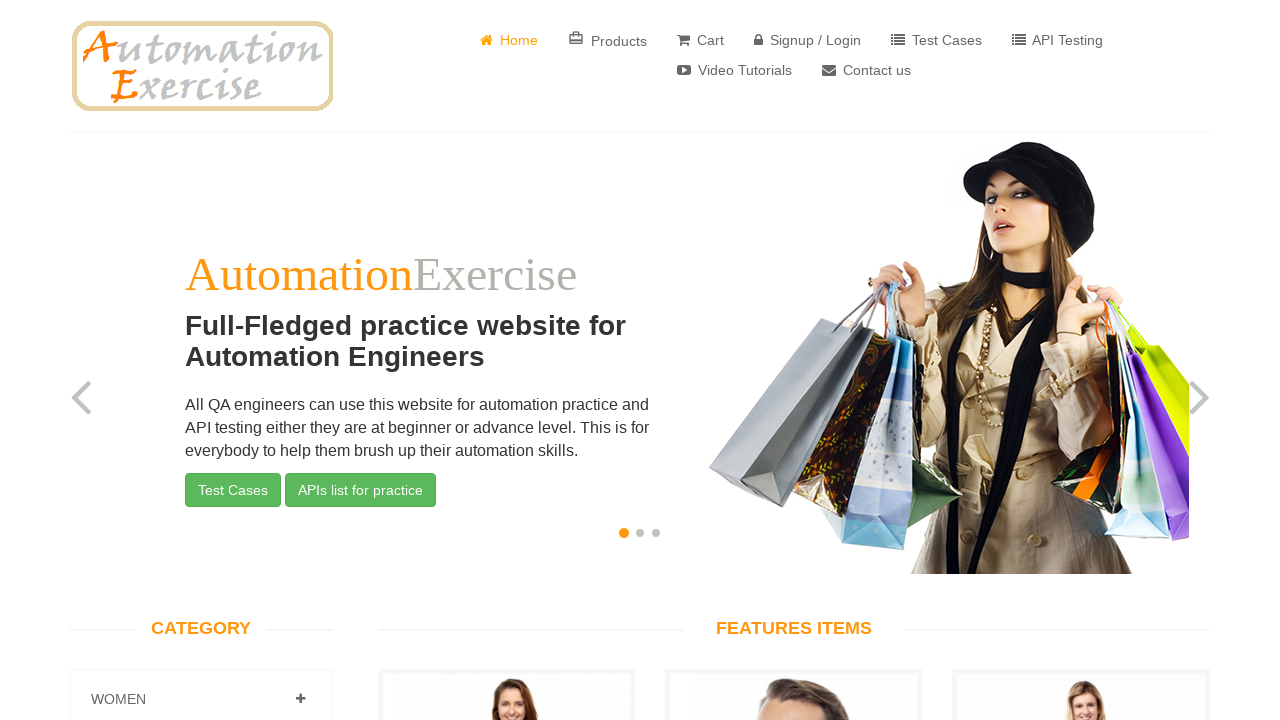

Home page element with class 'col-sm-4' is visible
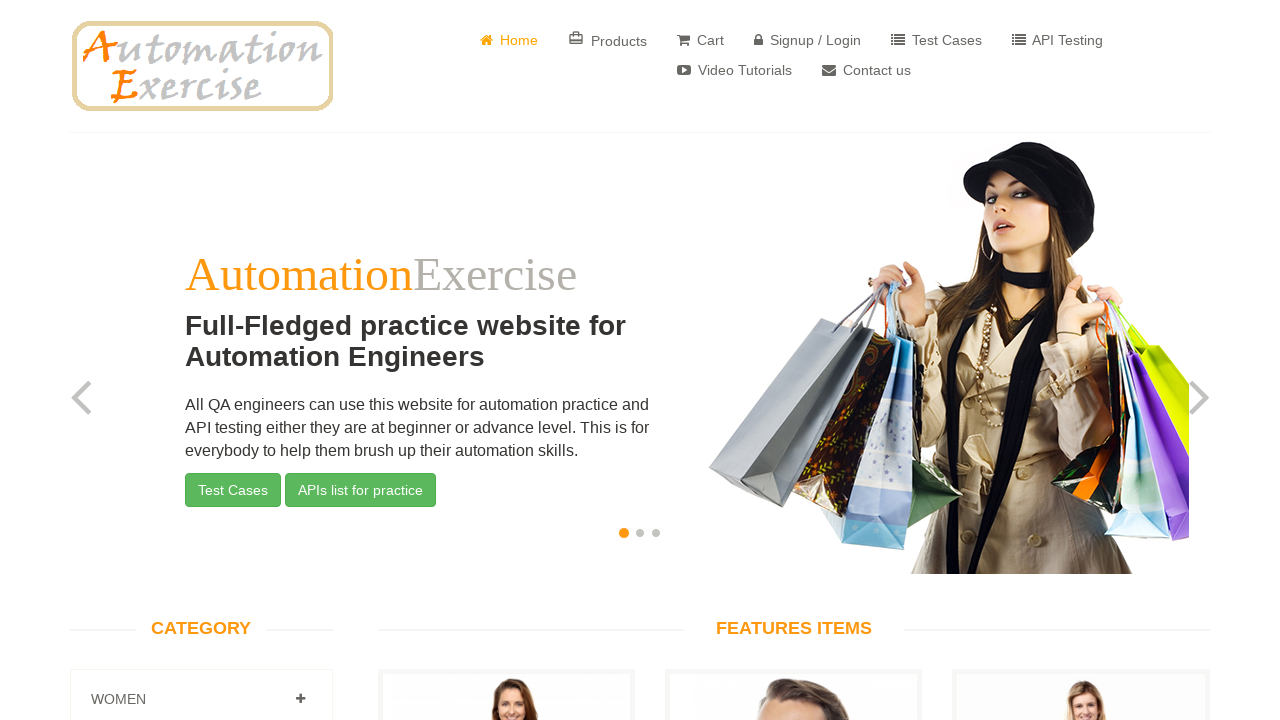

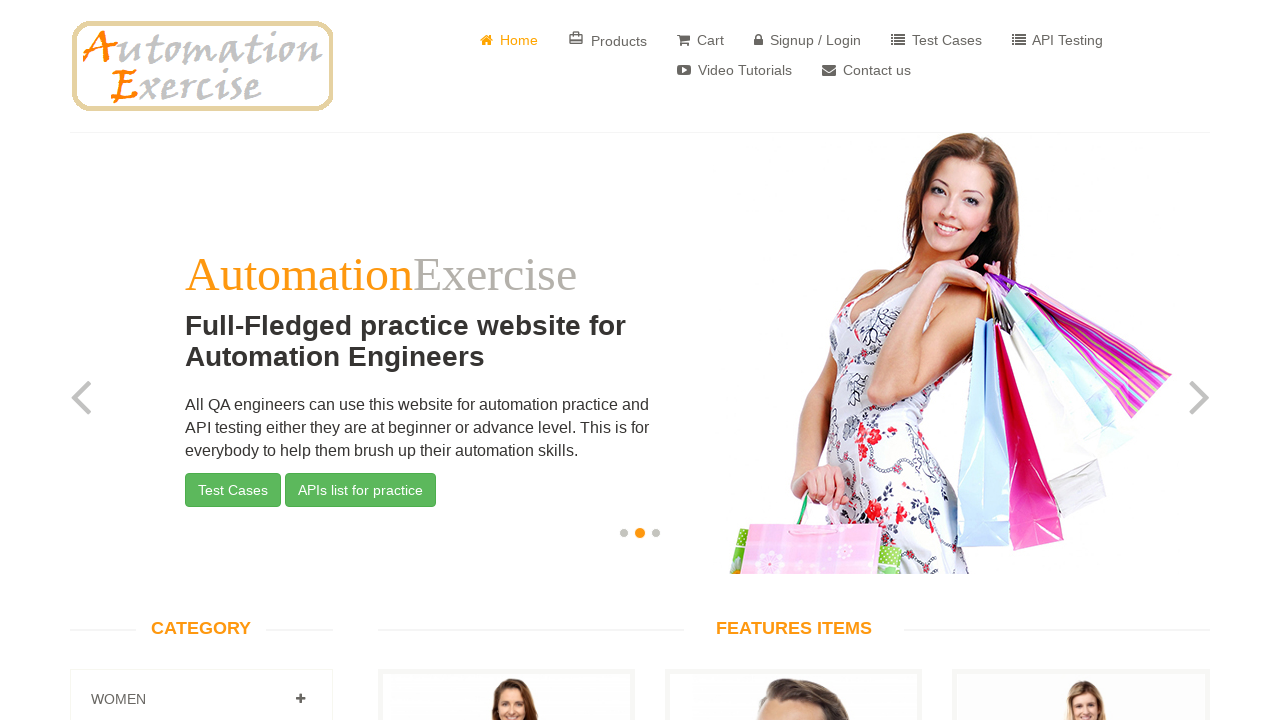